Tests that the todo counter displays the current number of items as they are added.

Starting URL: https://demo.playwright.dev/todomvc

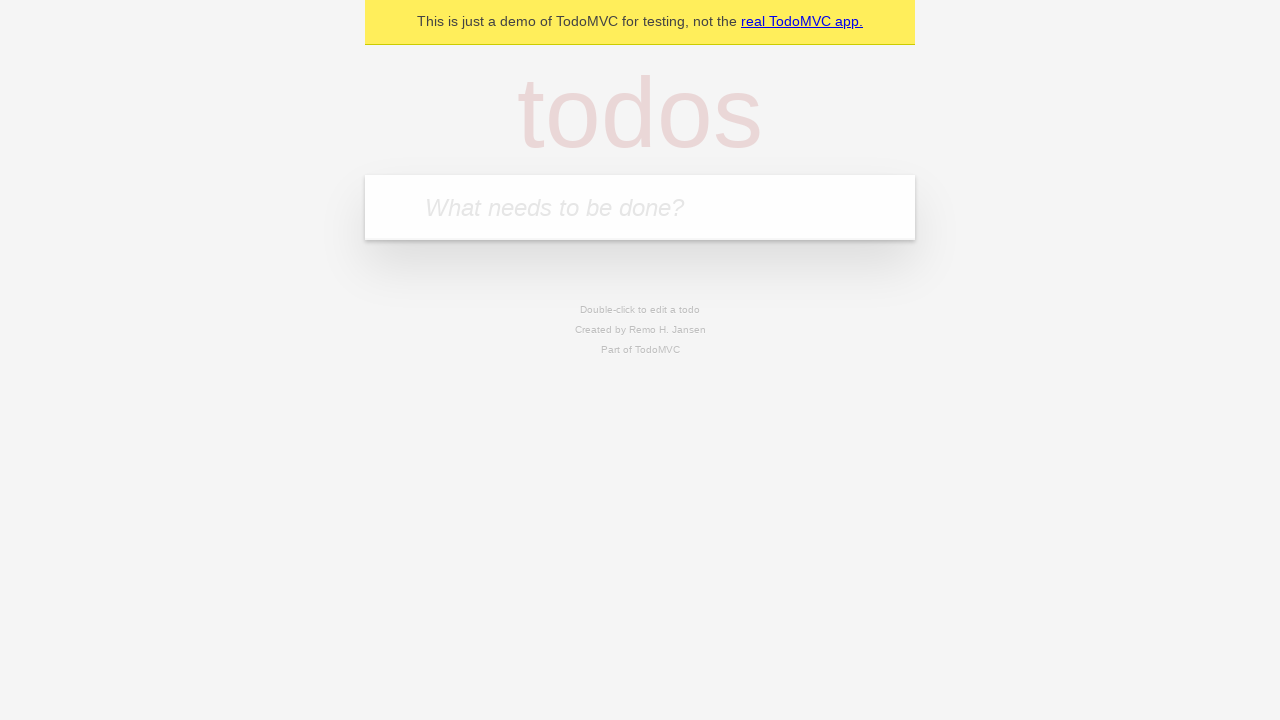

Located the todo input field
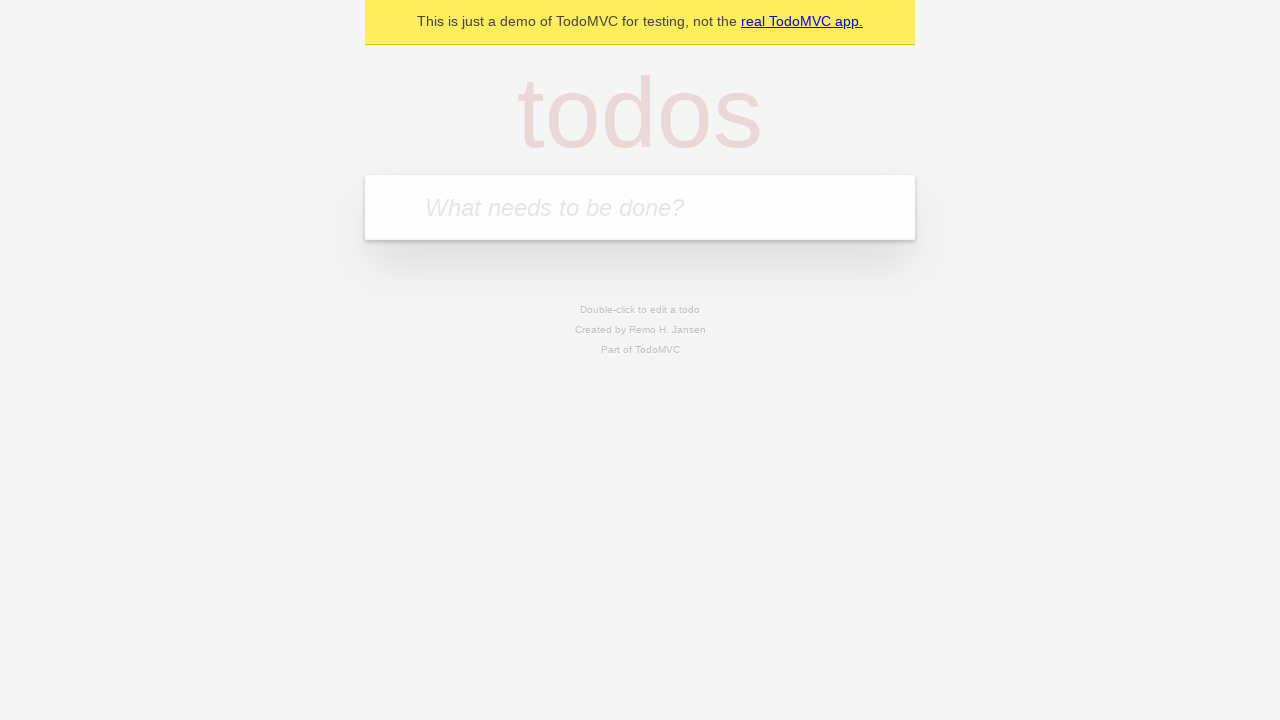

Filled todo input with 'buy some cheese' on internal:attr=[placeholder="What needs to be done?"i]
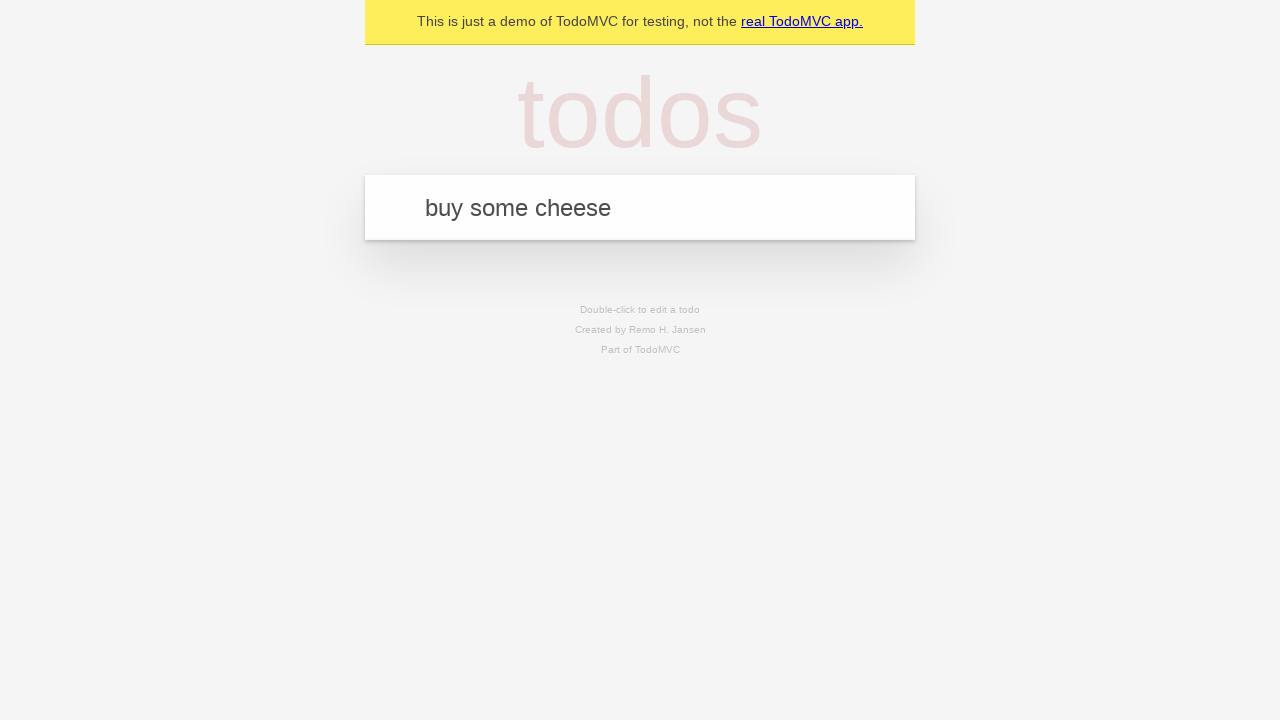

Pressed Enter to create first todo item on internal:attr=[placeholder="What needs to be done?"i]
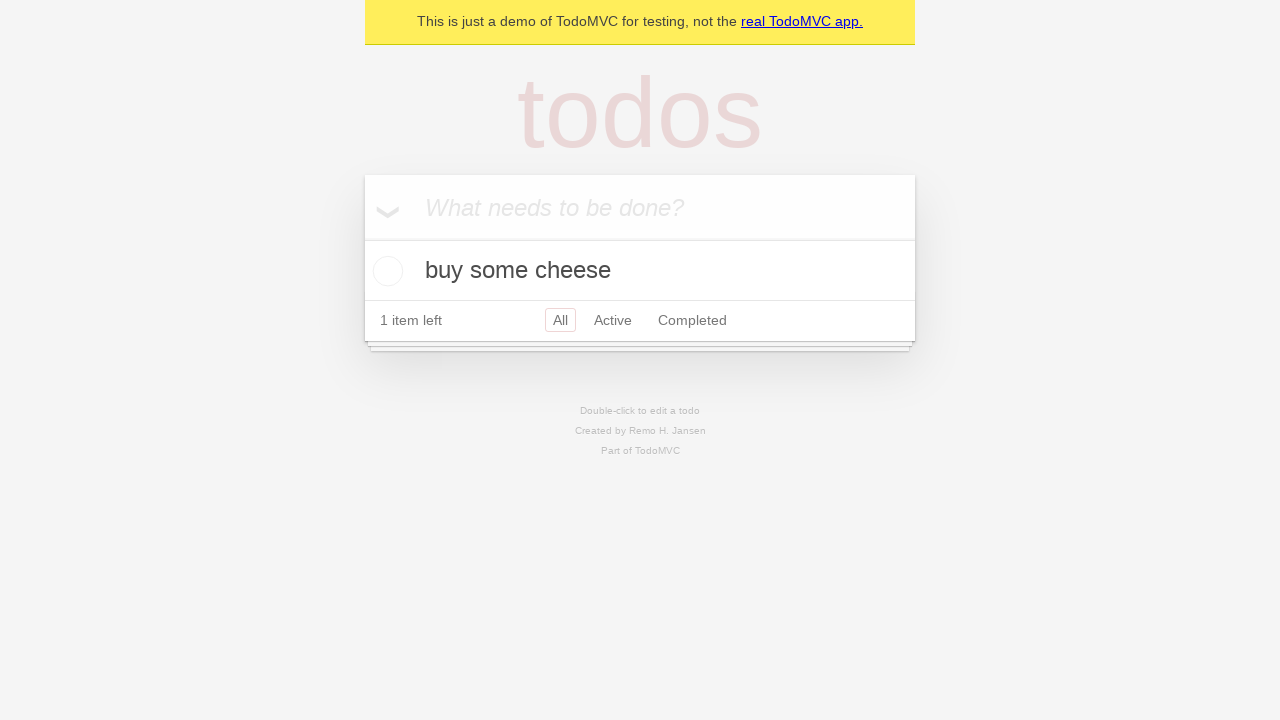

Todo counter element loaded and is visible
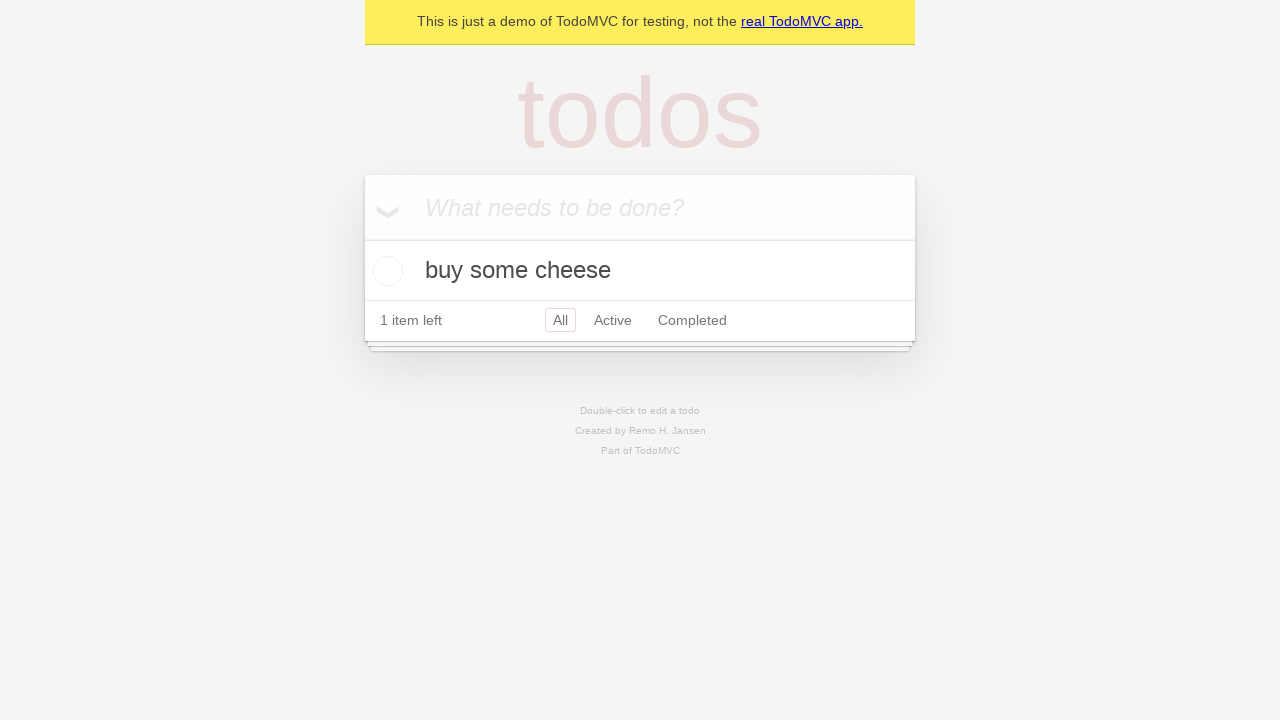

Filled todo input with 'feed the cat' on internal:attr=[placeholder="What needs to be done?"i]
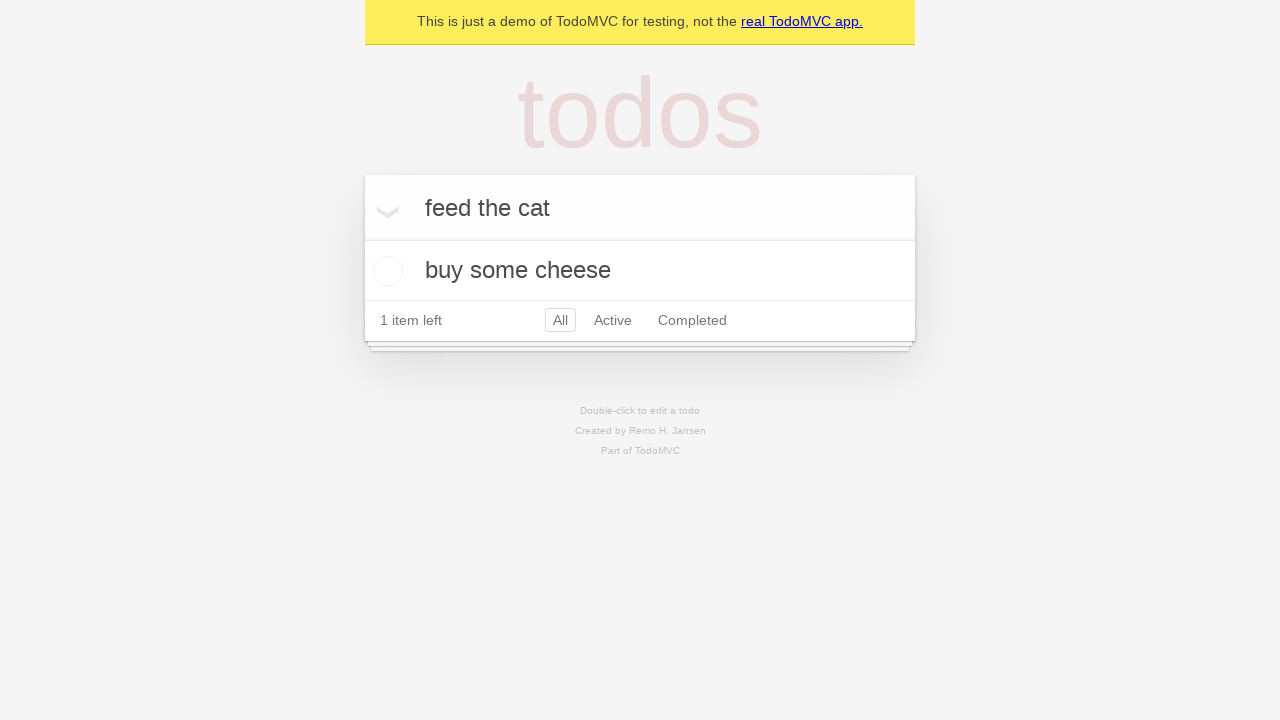

Pressed Enter to create second todo item on internal:attr=[placeholder="What needs to be done?"i]
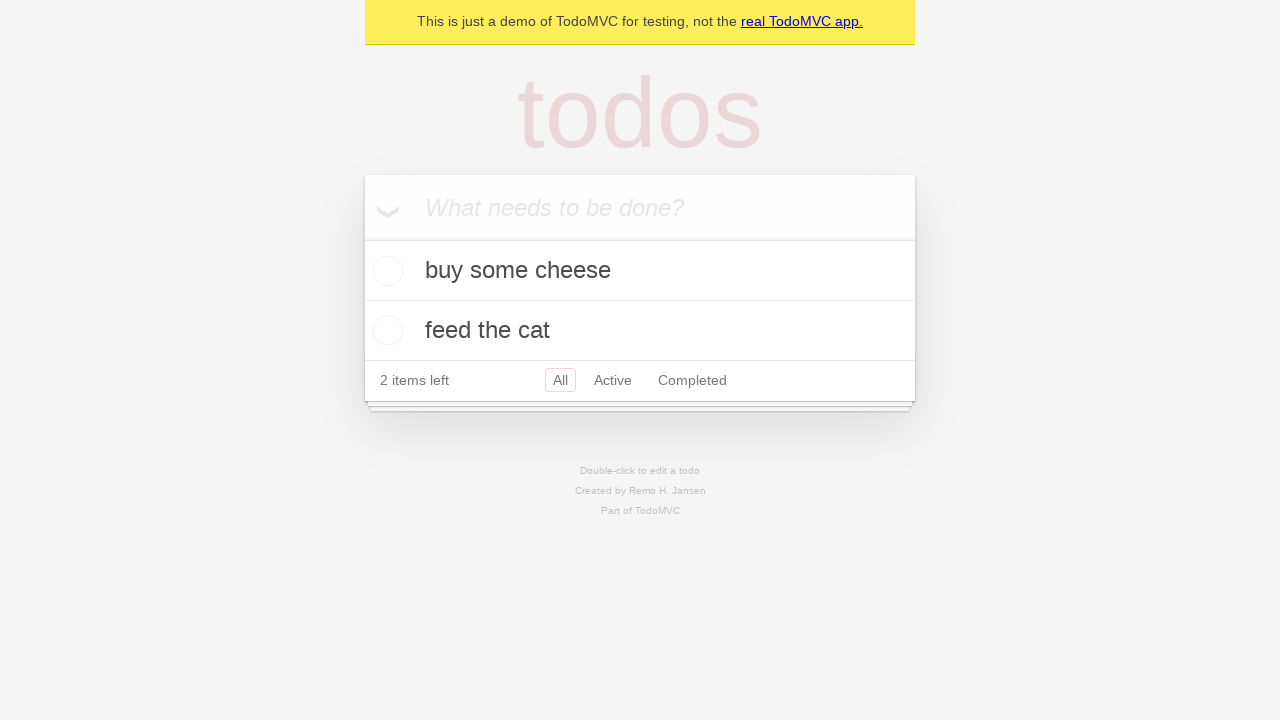

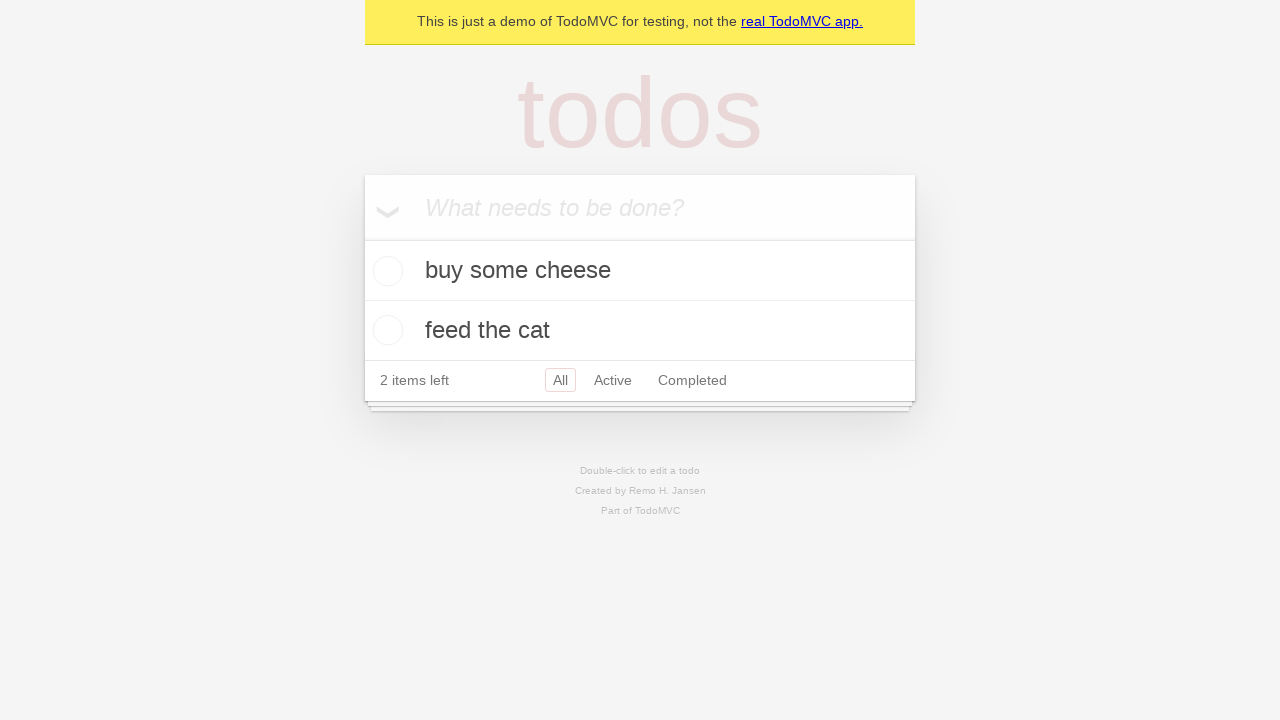